Tests mouse actions on buttons including double-click and right-click (context click) functionality

Starting URL: https://demoqa.com/buttons

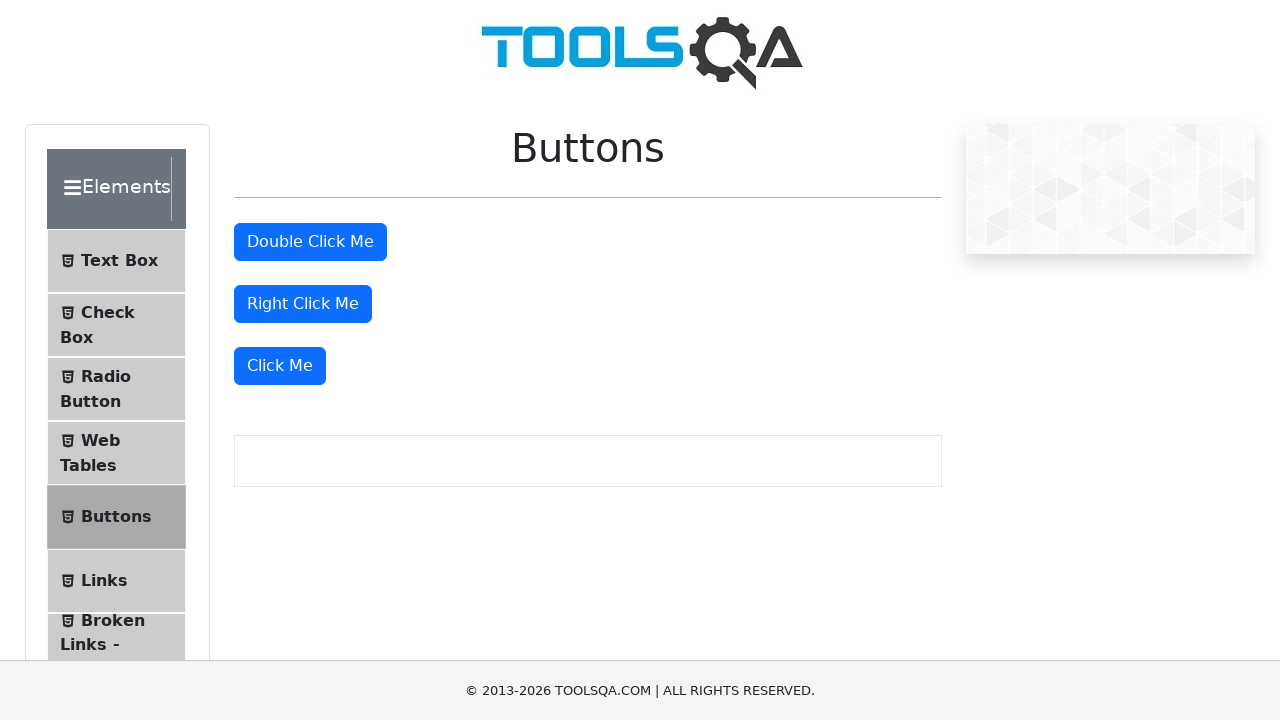

Double-clicked the double click button at (310, 242) on xpath=//button[@id='doubleClickBtn']
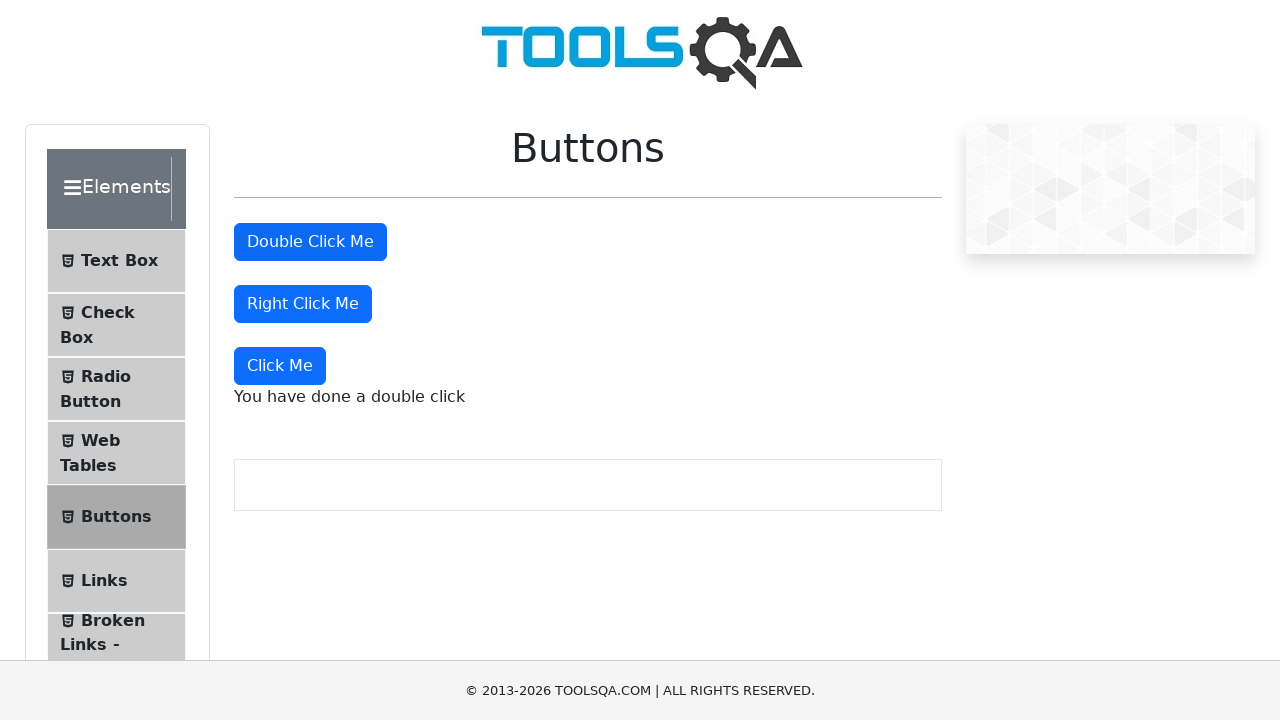

Right-clicked the right click button to trigger context menu at (303, 304) on #rightClickBtn
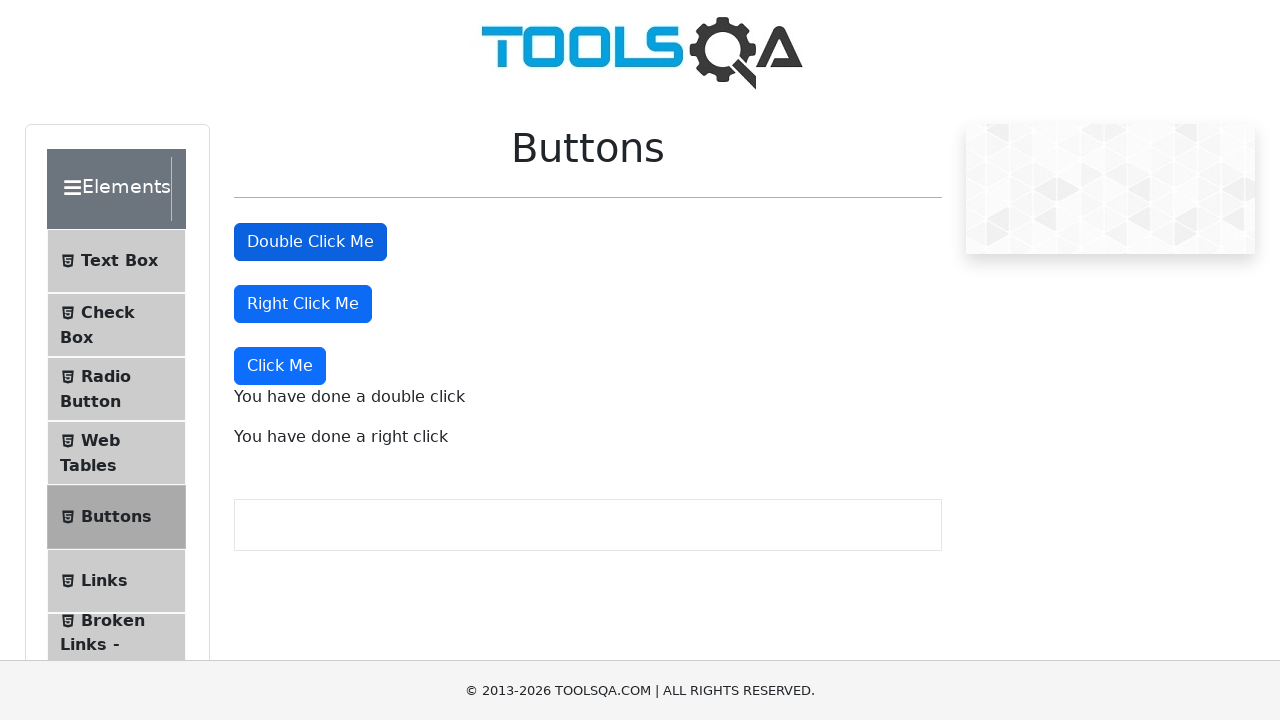

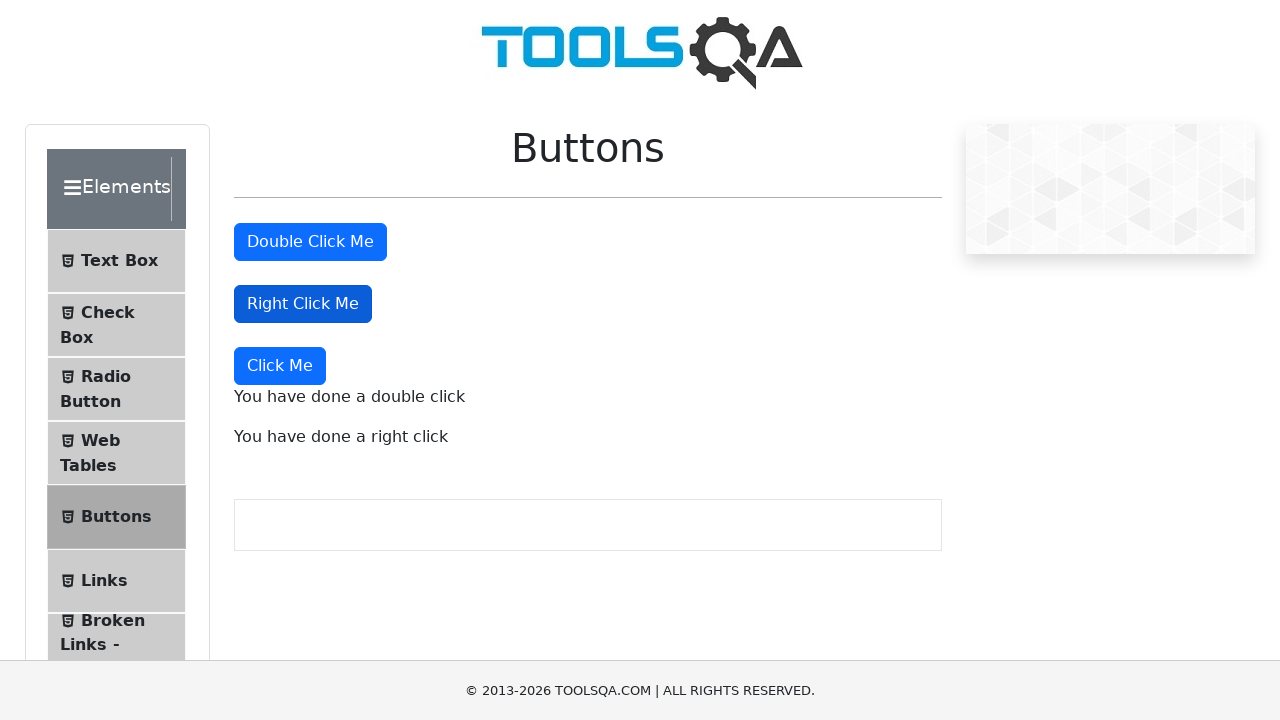